Tests a registration form by filling in personal details including first name, last name, address, email, phone number, selecting gender, hobby, and skill from a dropdown

Starting URL: https://demo.automationtesting.in/Register.html

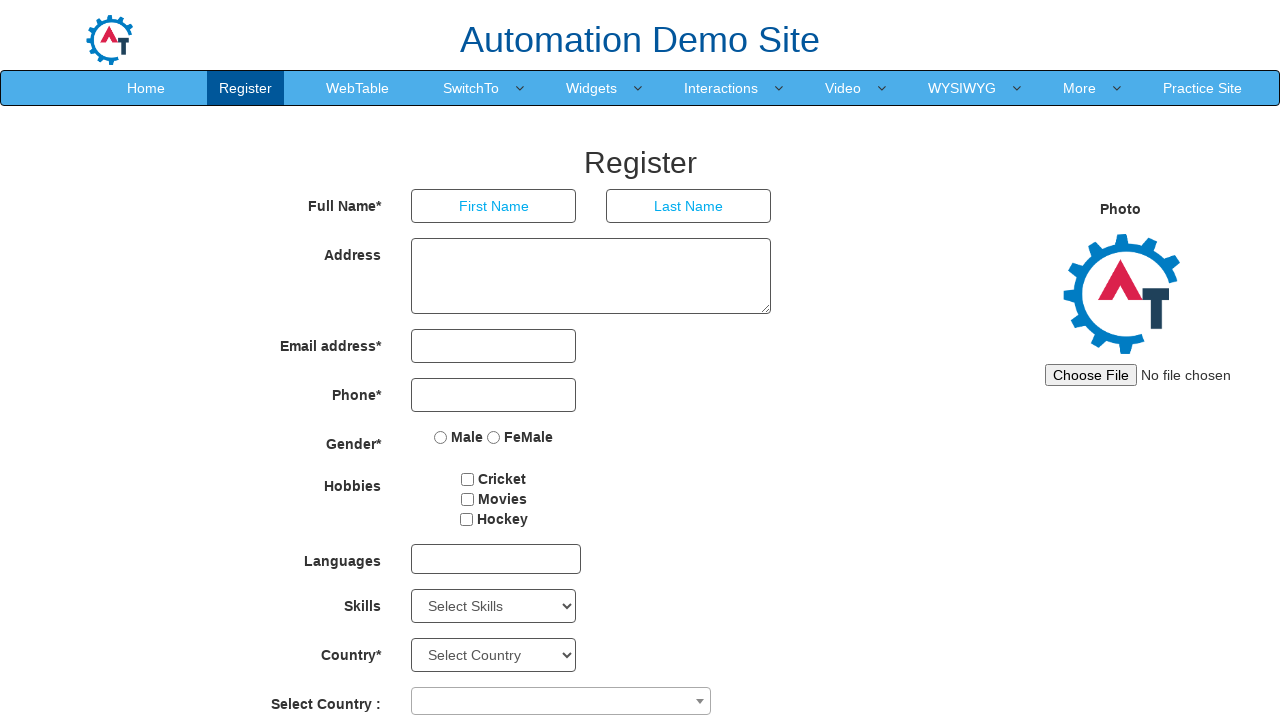

Filled first name field with 'Michael' on input[placeholder='First Name']
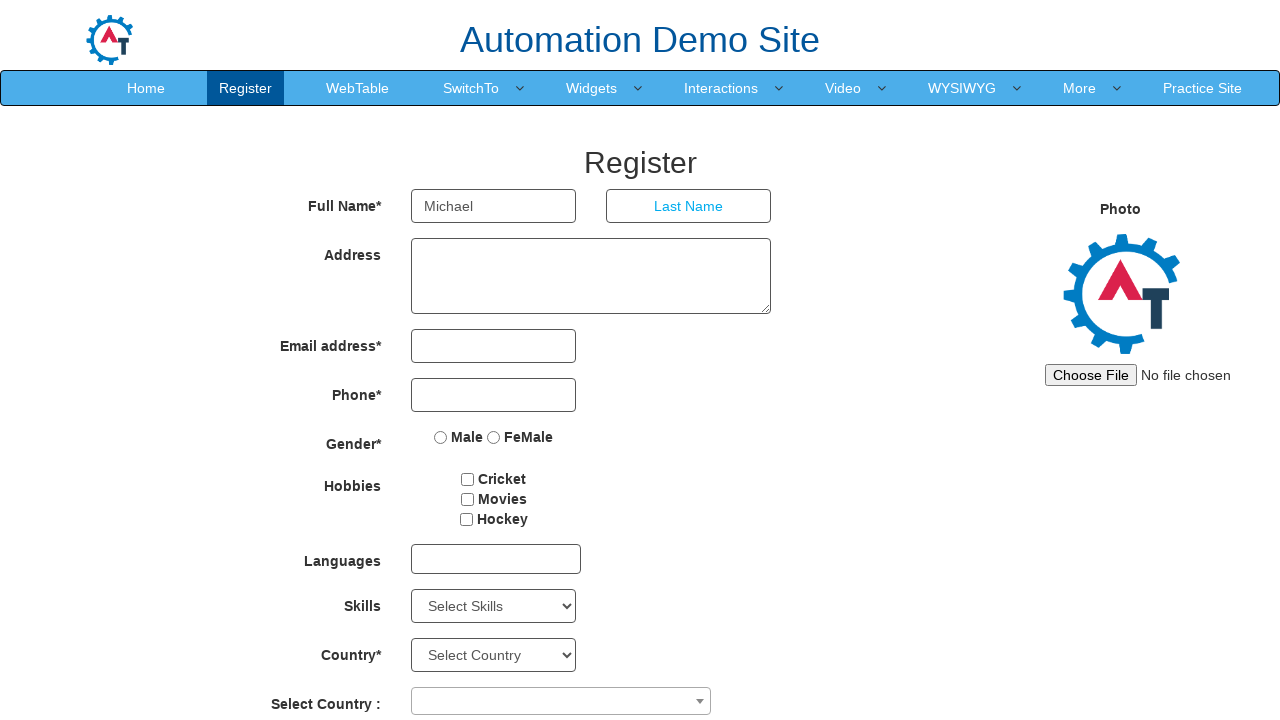

Filled last name field with 'Johnson' on input[placeholder='Last Name']
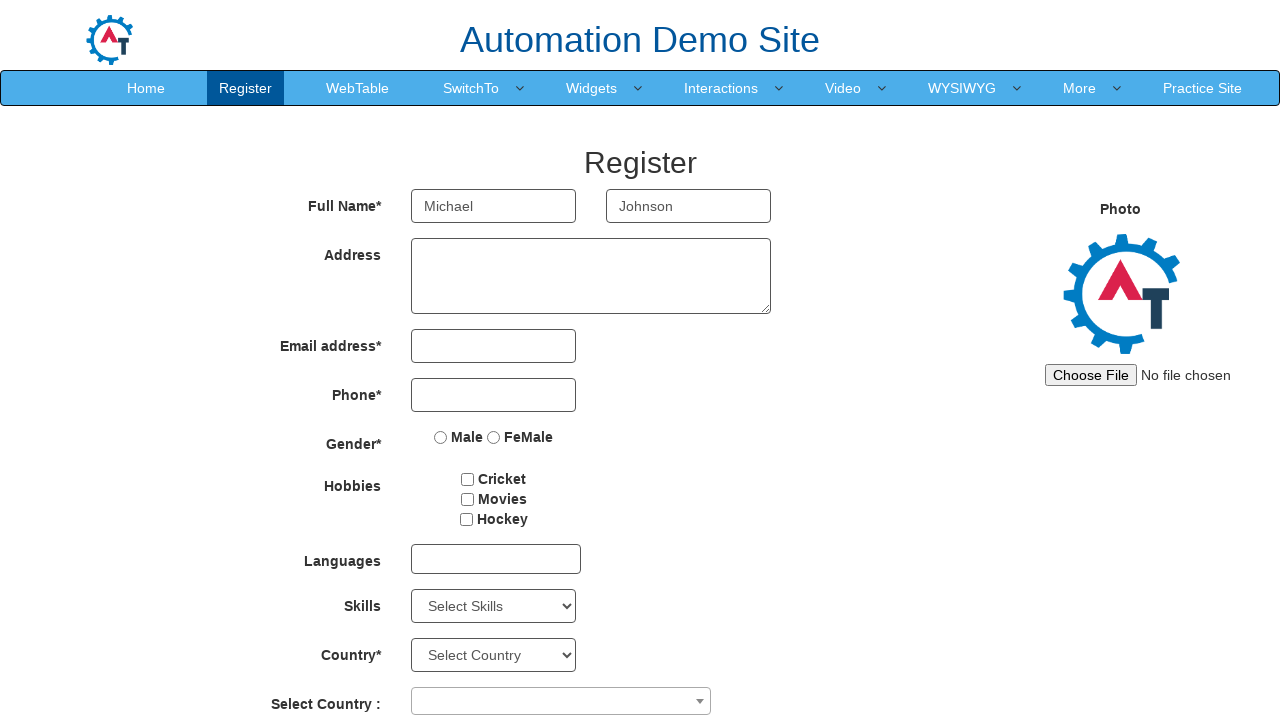

Filled address field with '456 Oak Avenue, San Francisco, CA 94102' on textarea
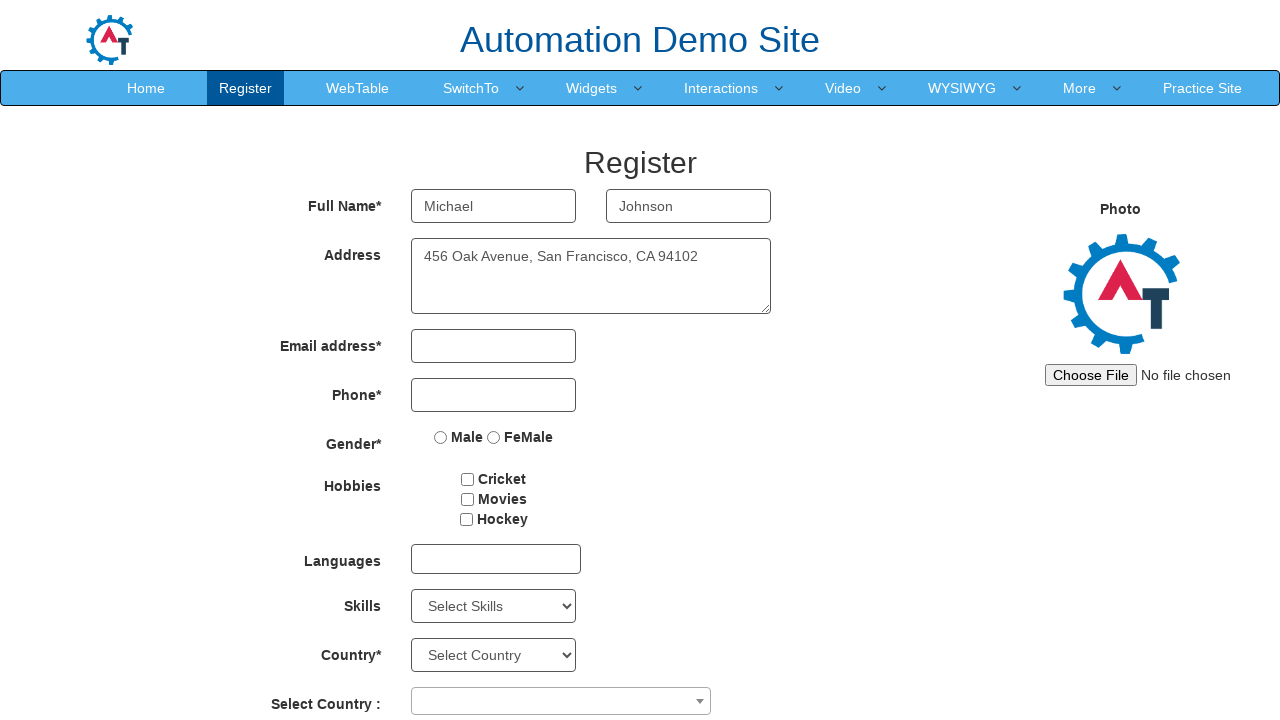

Filled email field with 'michael.johnson@example.com' on input[ng-model='EmailAdress']
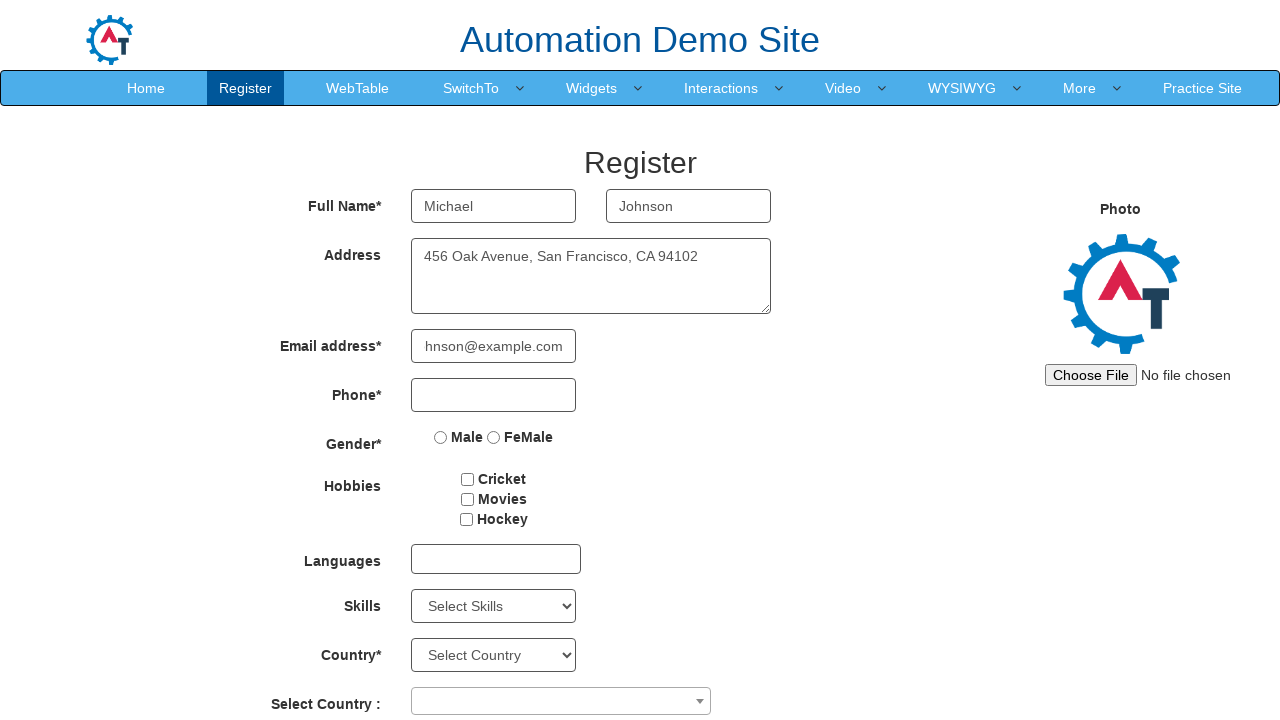

Filled phone number field with '4155551234' on input[ng-model='Phone']
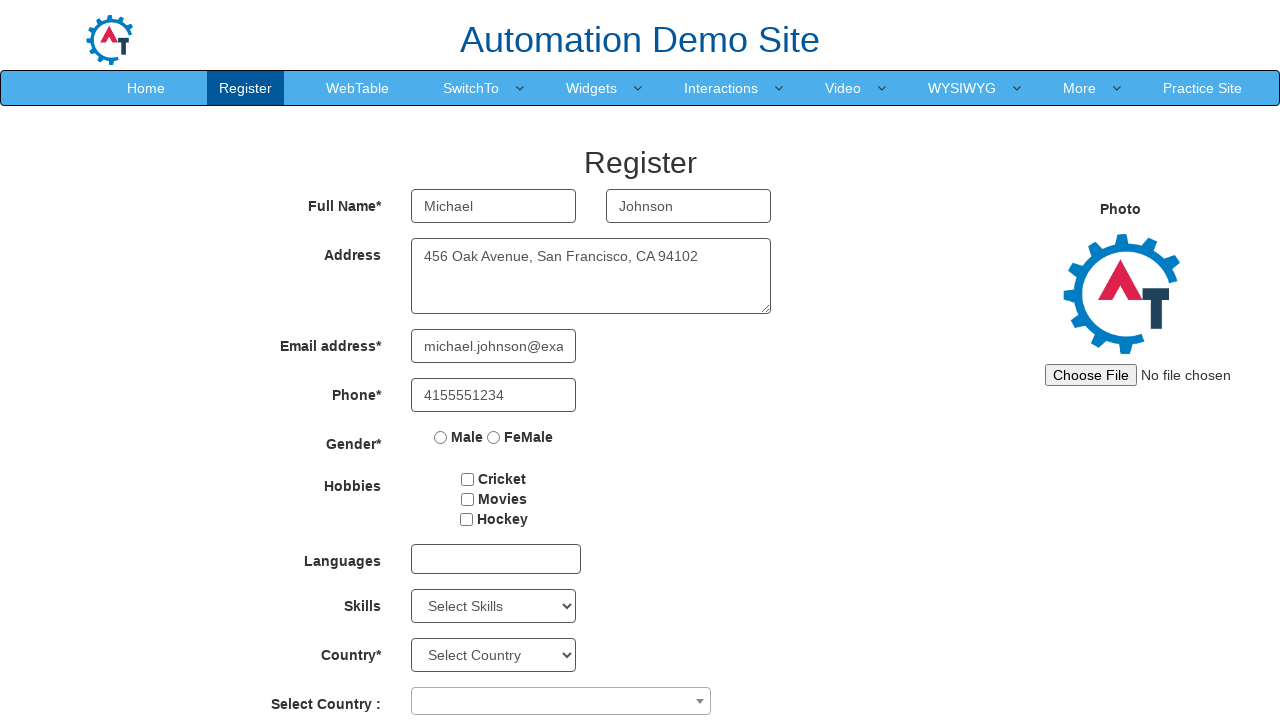

Selected 'Male' gender radio button at (441, 437) on input[value='Male']
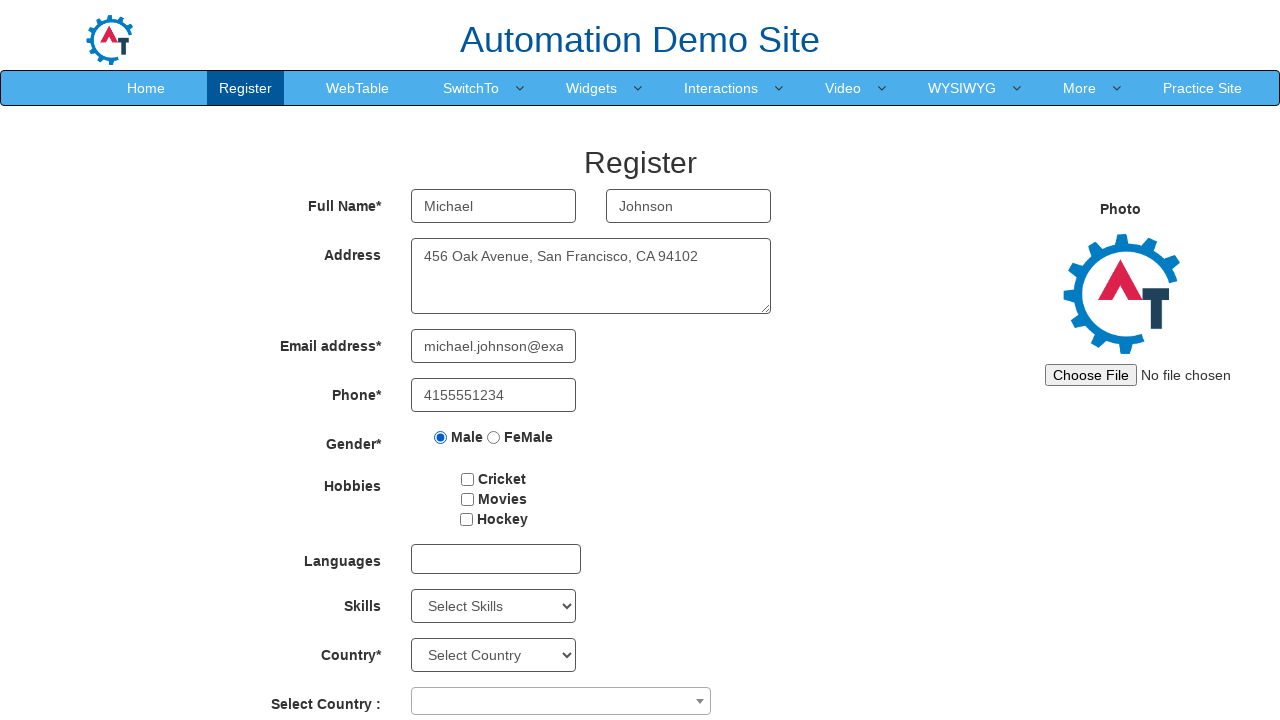

Selected 'Cricket' hobby checkbox at (468, 479) on input[value='Cricket']
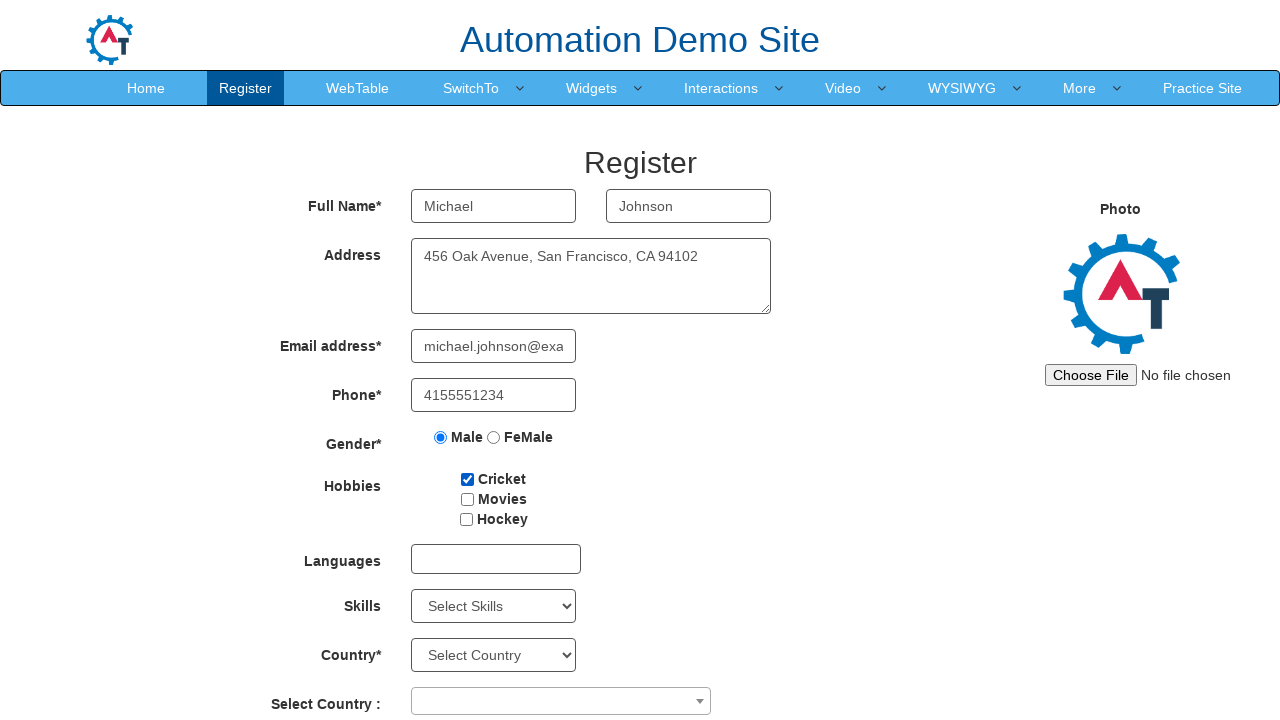

Selected 'Java' from skills dropdown on #Skills
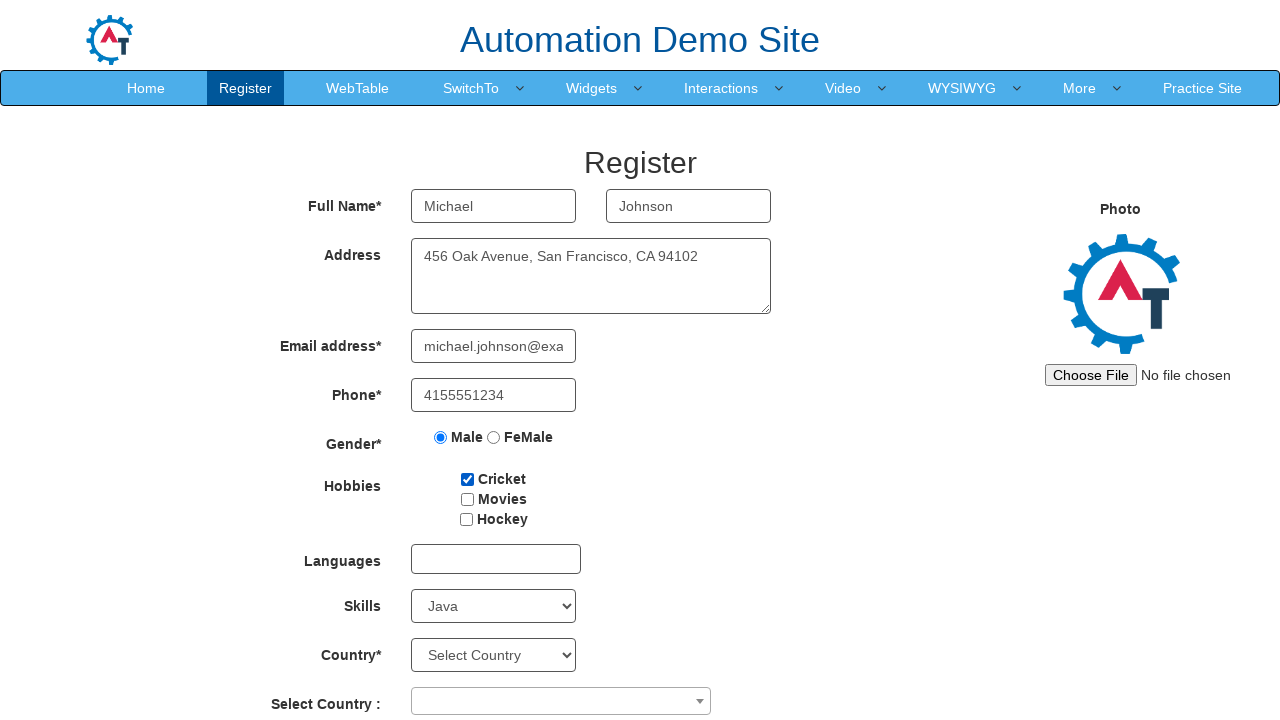

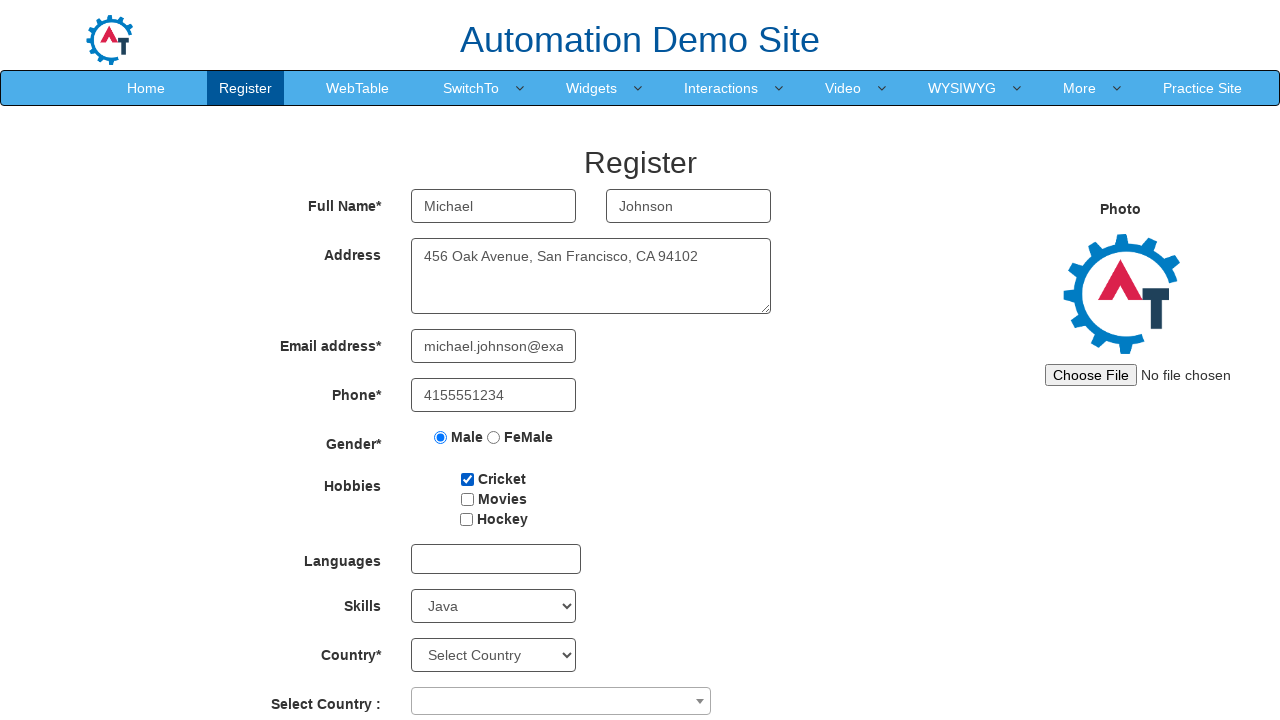